Tests drag and drop functionality on jQuery UI demo page by dragging an element into a droppable area within an iframe

Starting URL: http://jqueryui.com/droppable

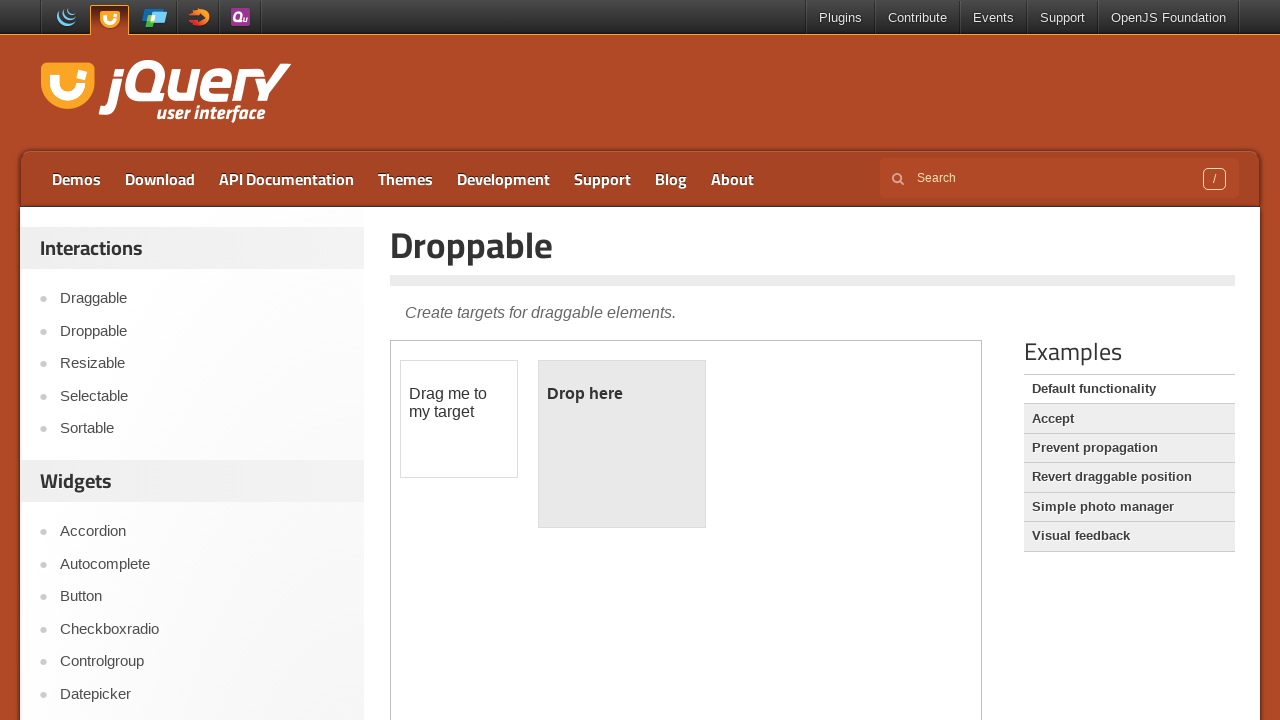

Located iframe containing drag and drop demo
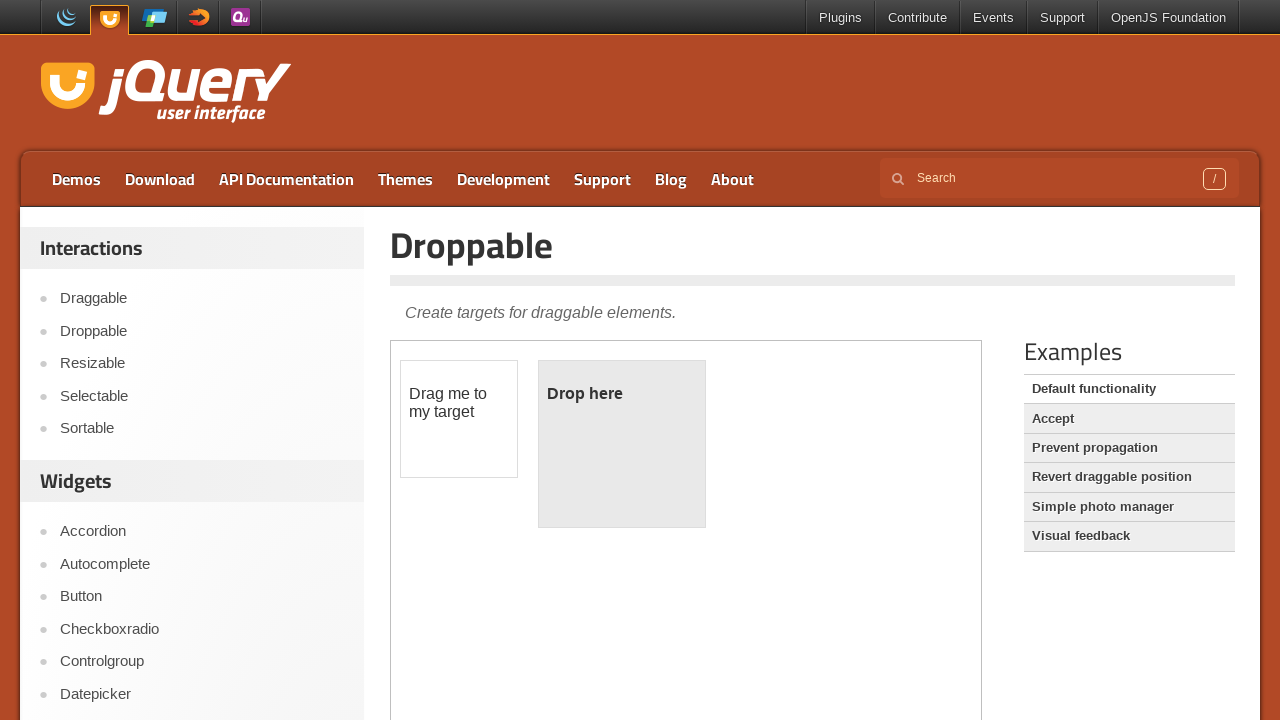

Located draggable element within iframe
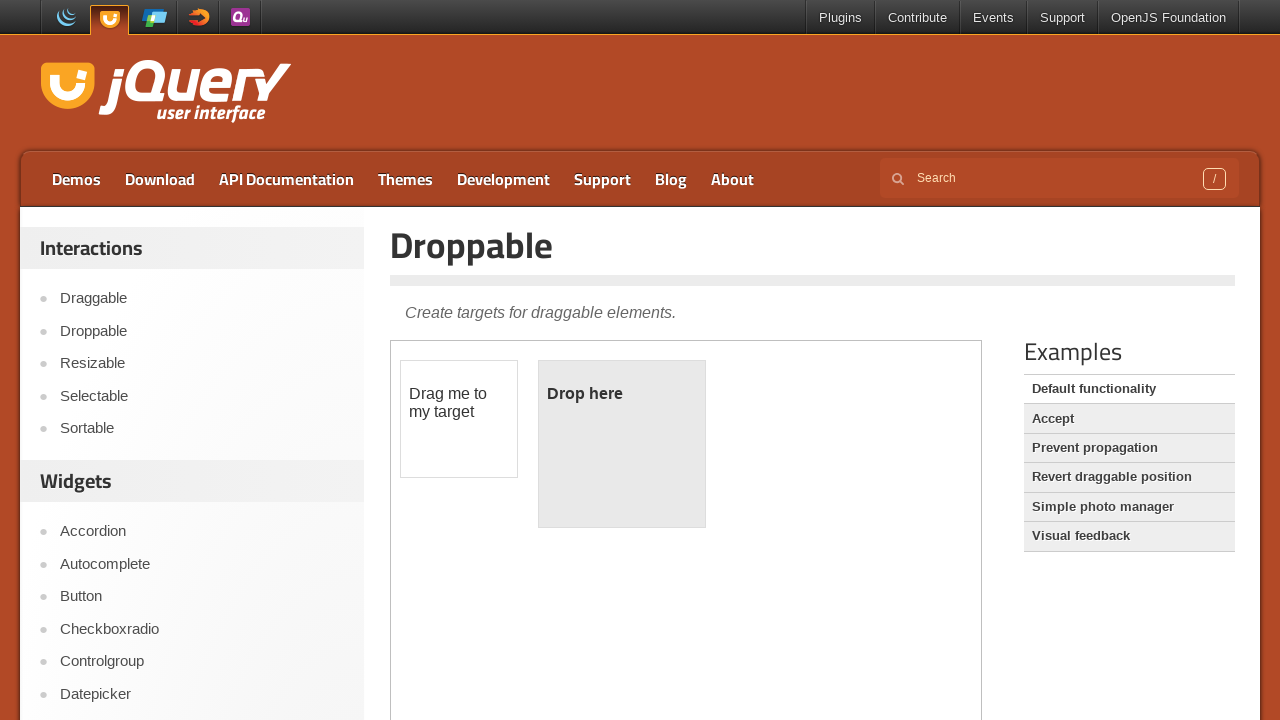

Located droppable element within iframe
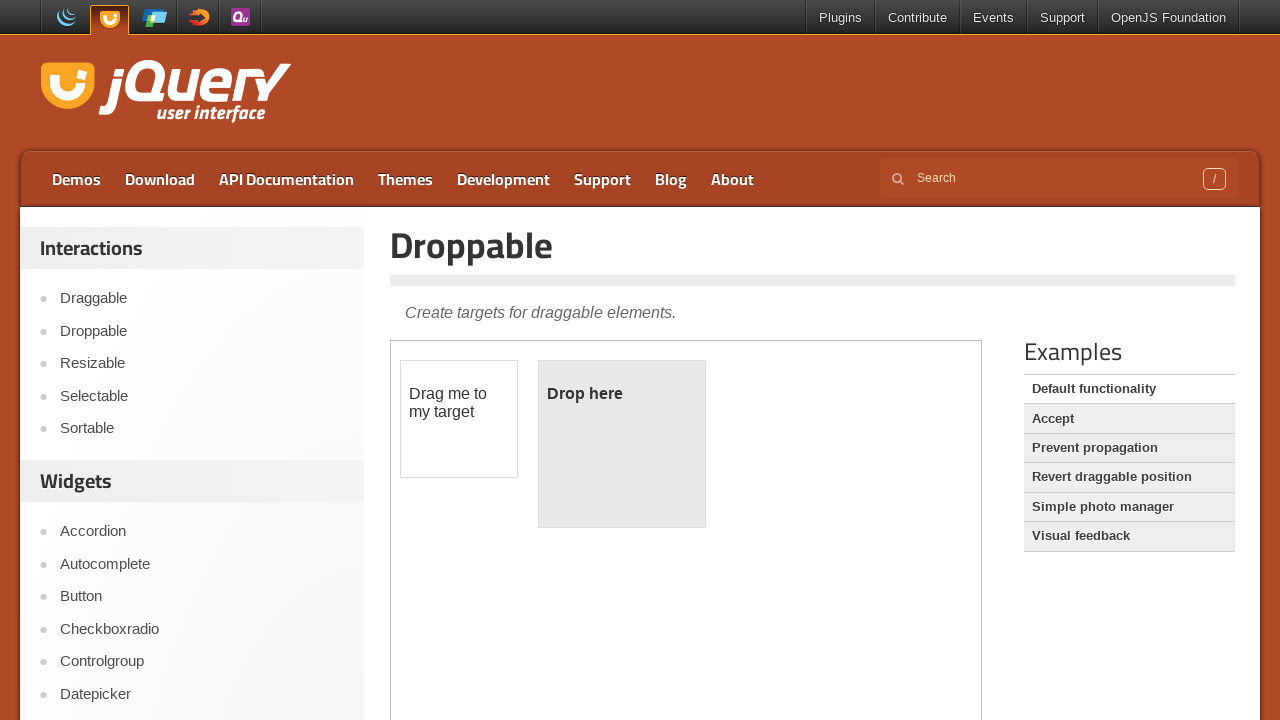

Dragged element into droppable area at (622, 444)
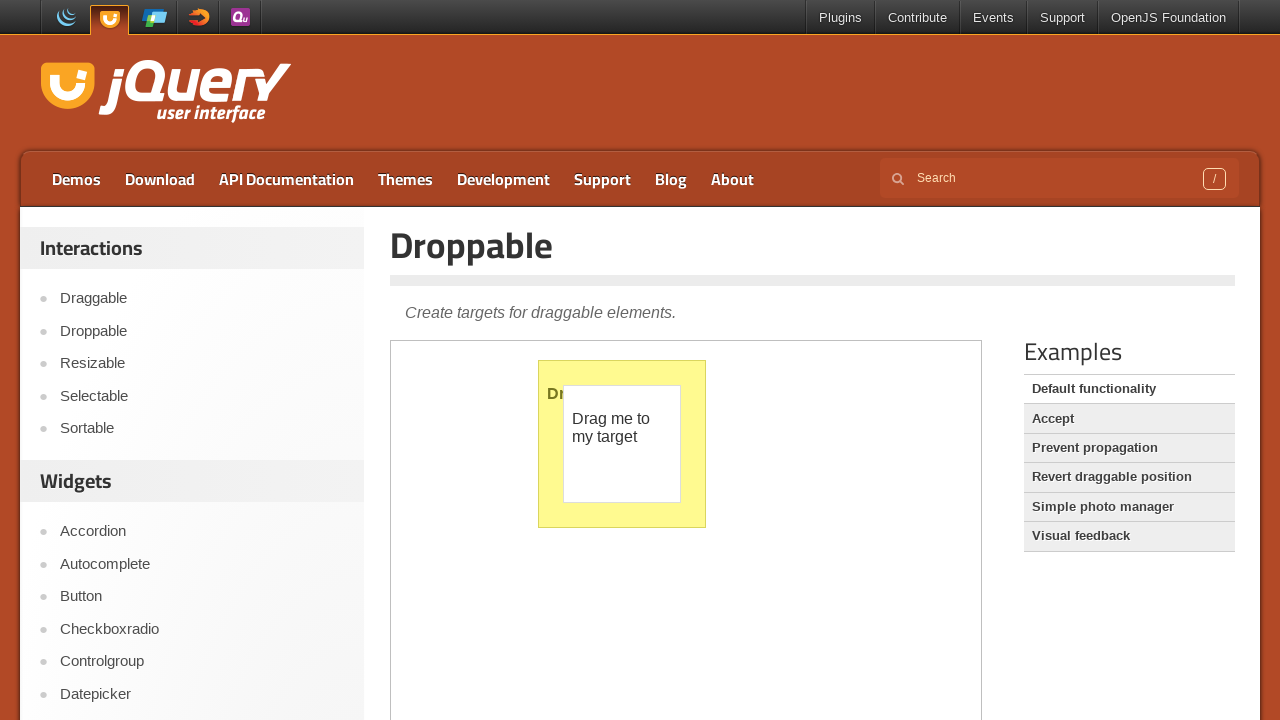

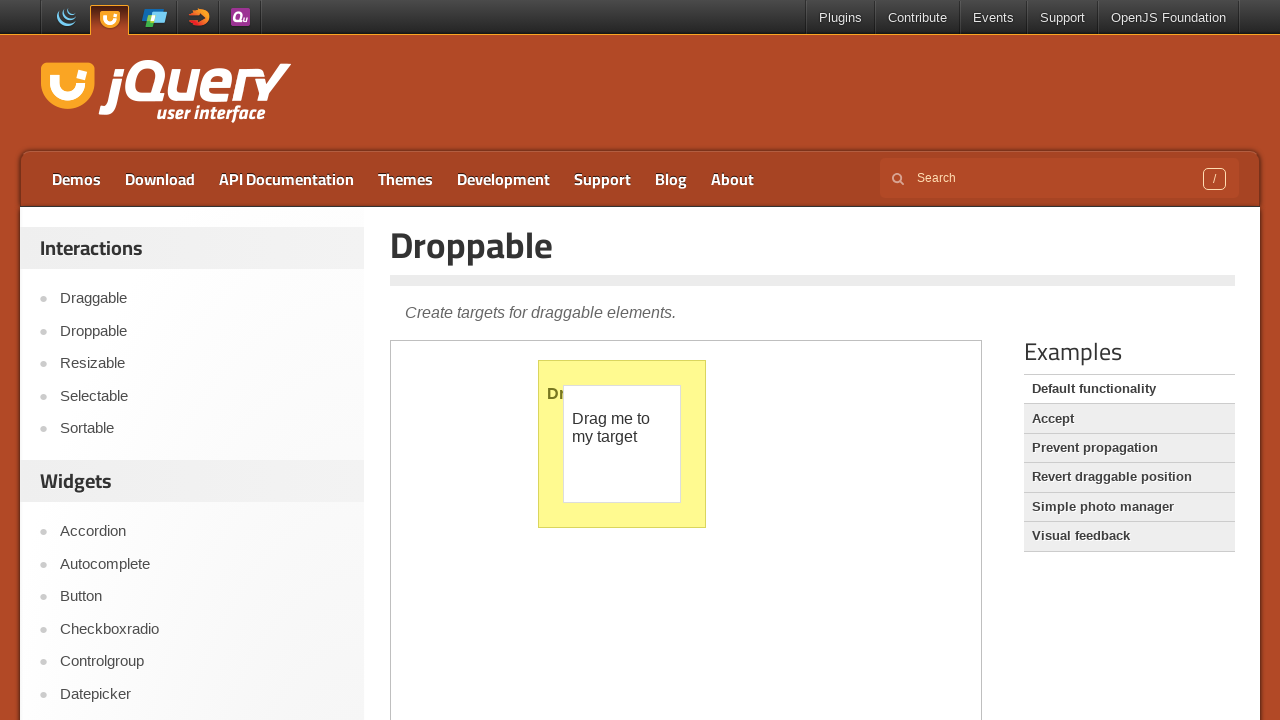